Tests FAQ accordion functionality by clicking on a FAQ question and verifying that the answer panel expands and displays the expected text

Starting URL: https://qa-scooter.praktikum-services.ru/

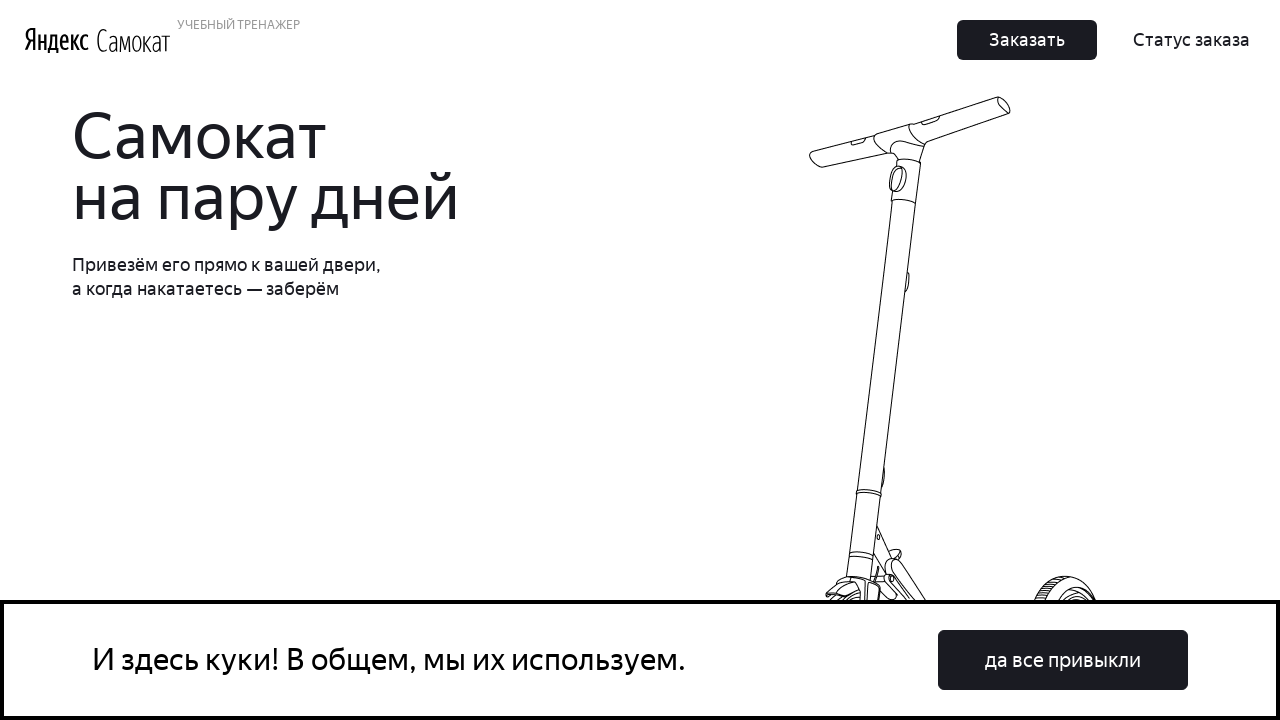

Scrolled first FAQ question into view
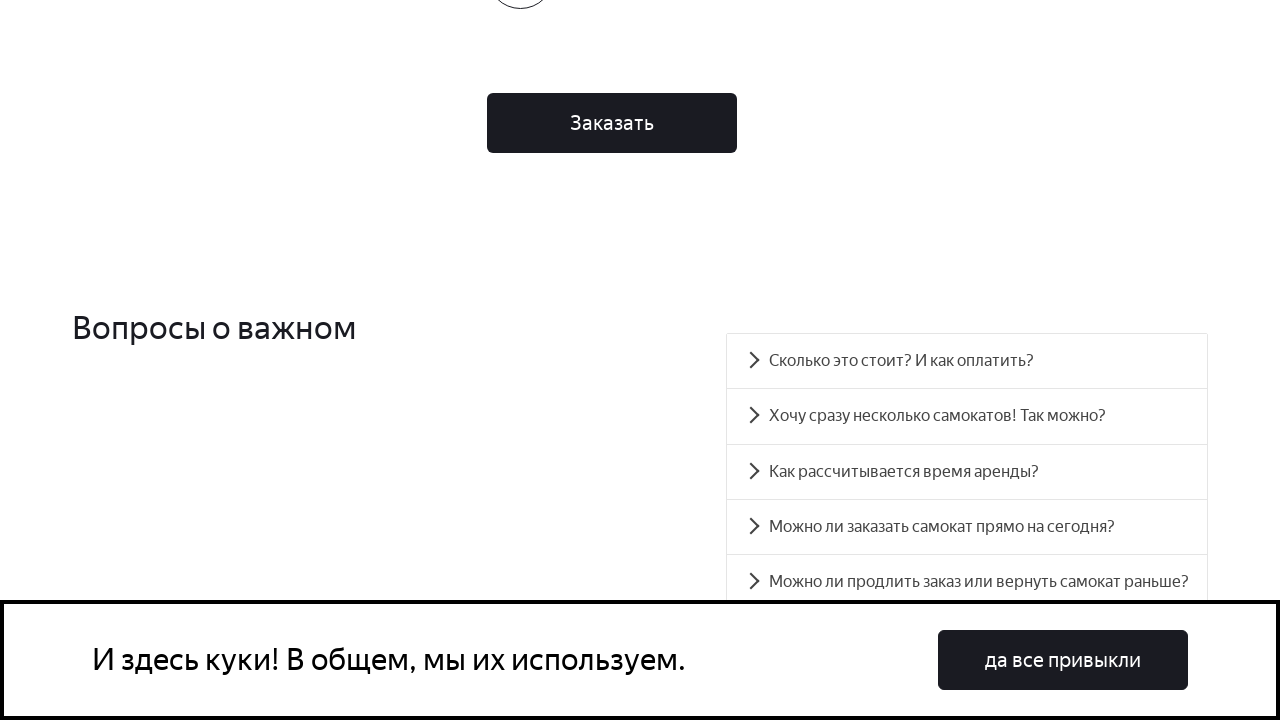

Clicked first FAQ question to expand answer panel at (967, 361) on #accordion__heading-0
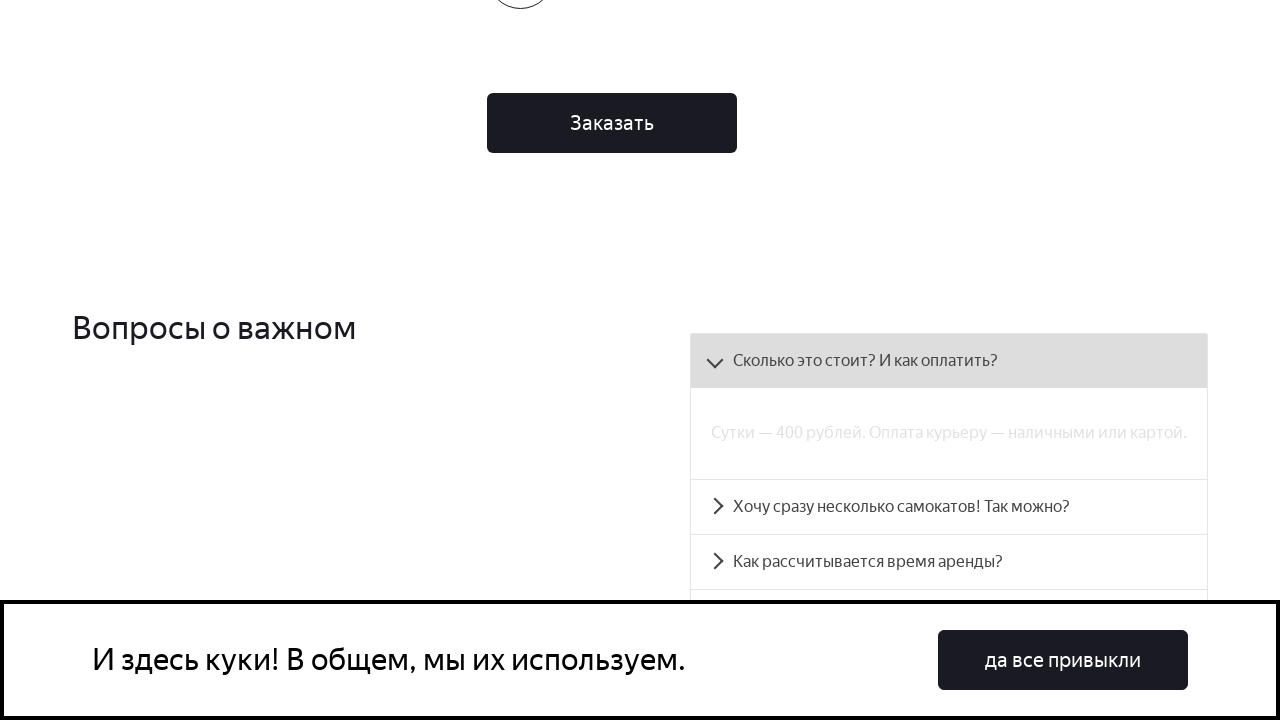

FAQ answer panel became visible
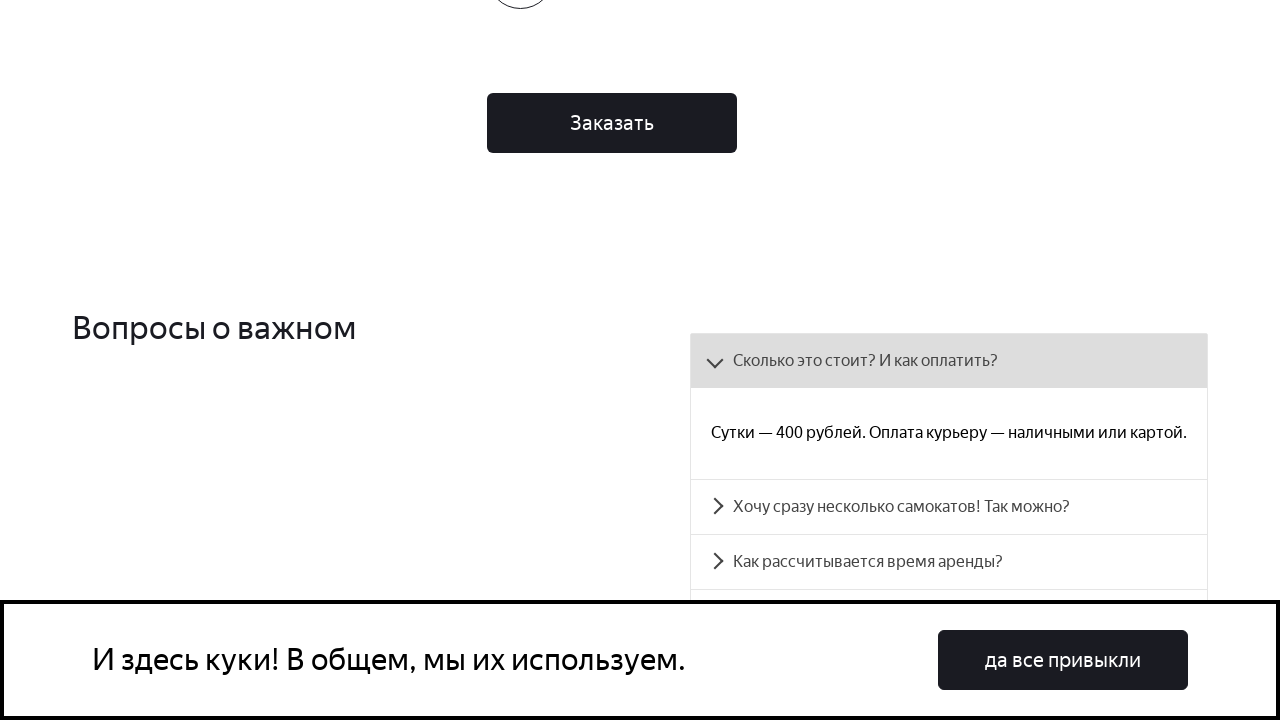

Verified FAQ answer text matches expected value: 'Сутки — 400 рублей. Оплата курьеру — наличными или картой.'
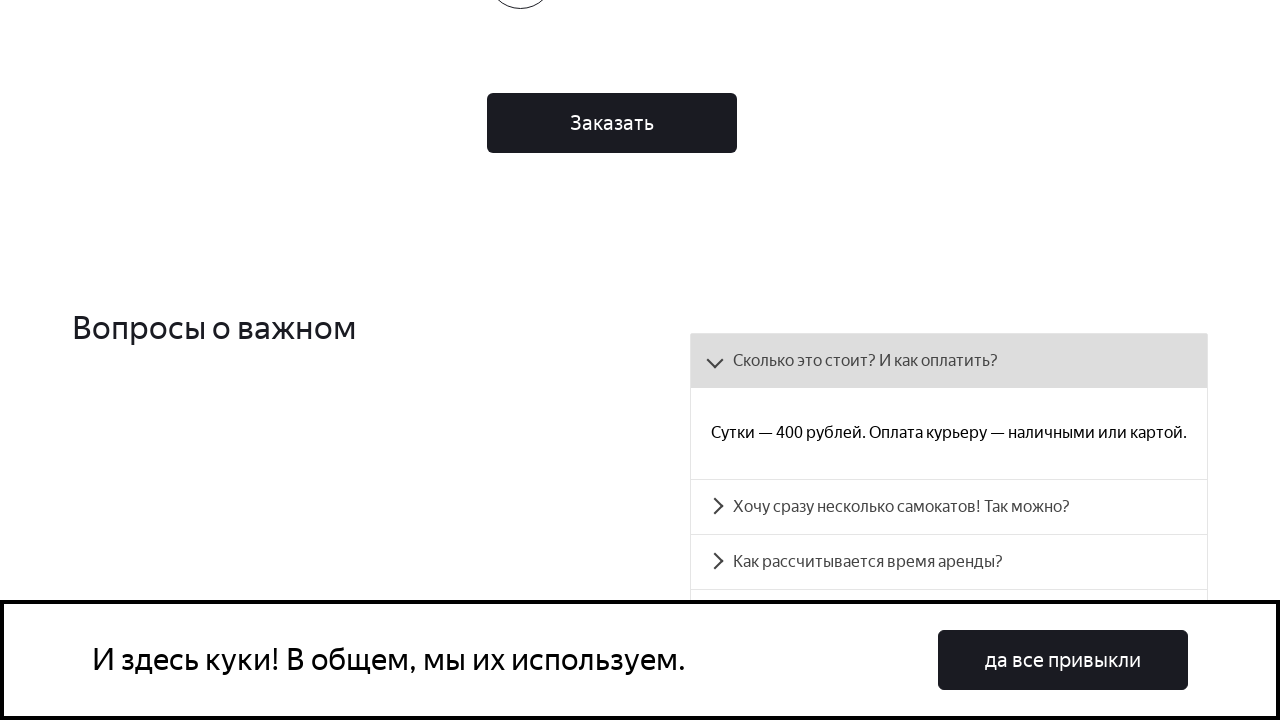

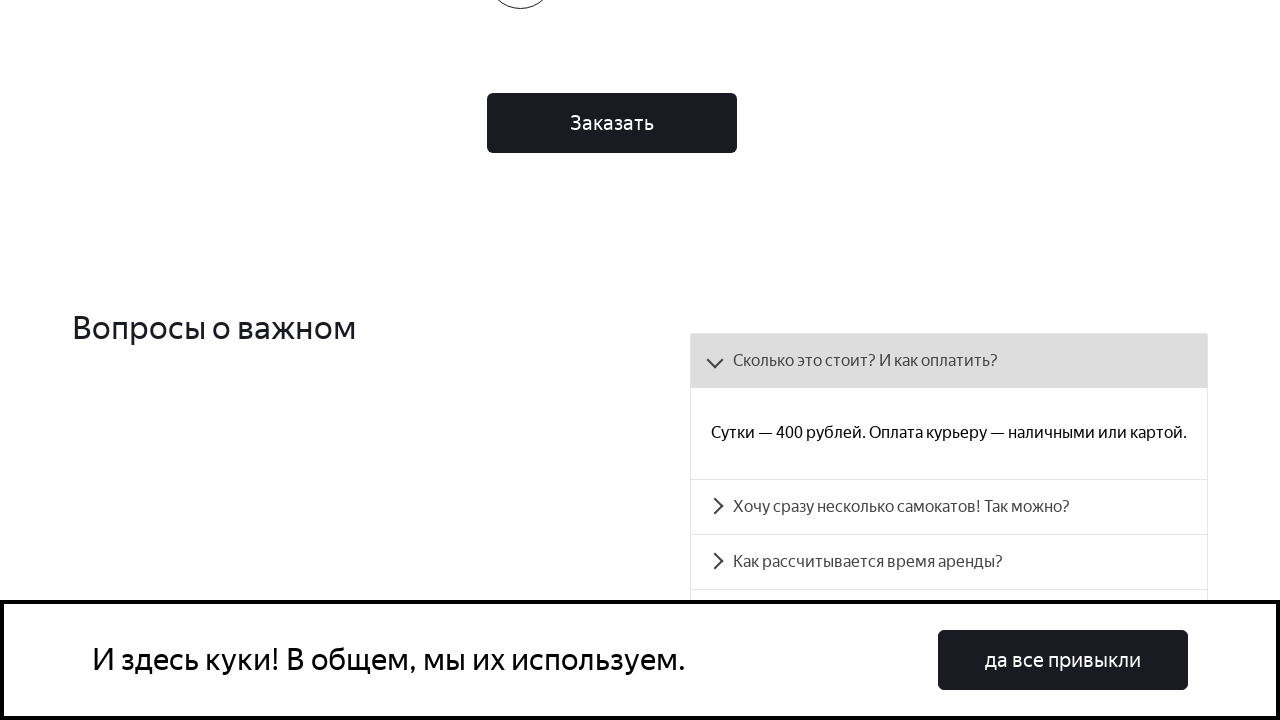